Tests entering multiple text values sequentially into the username field on Salesforce login page

Starting URL: https://login.salesforce.com

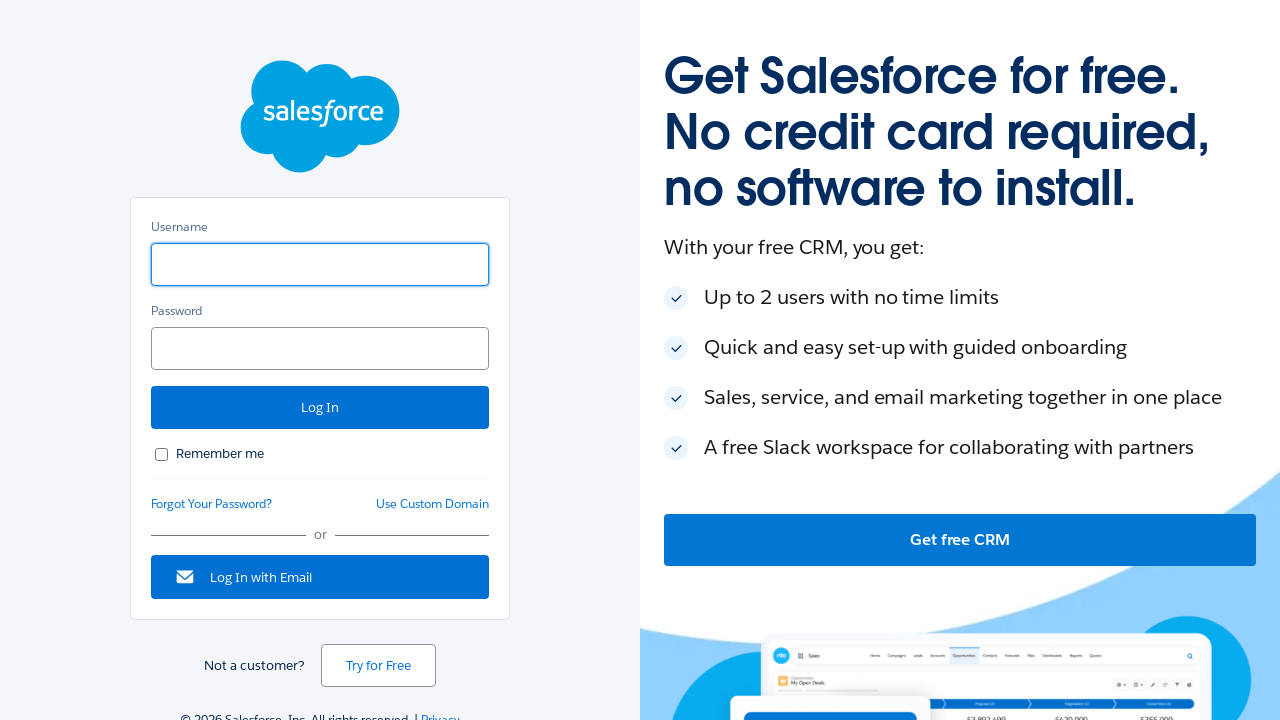

Entered 'Live' in username field on Salesforce login page on input[name='username']
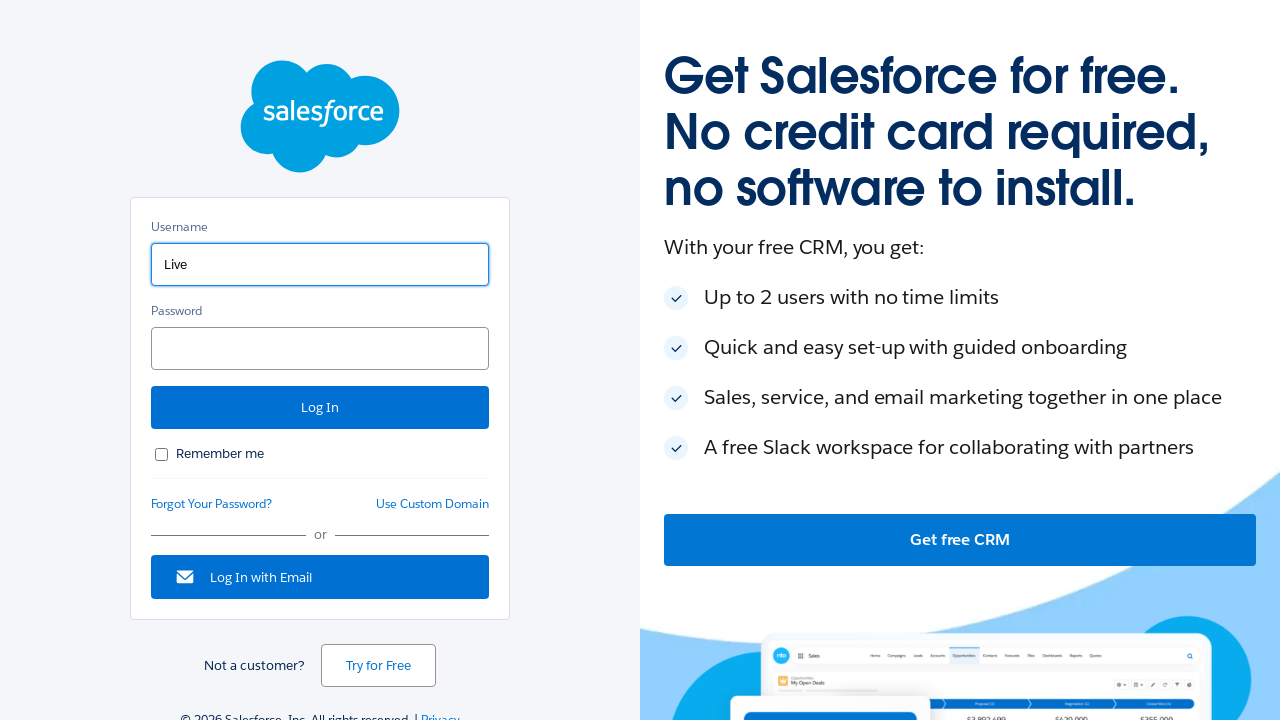

Appended asterisks to username field, now shows 'Live********' on input[name='username']
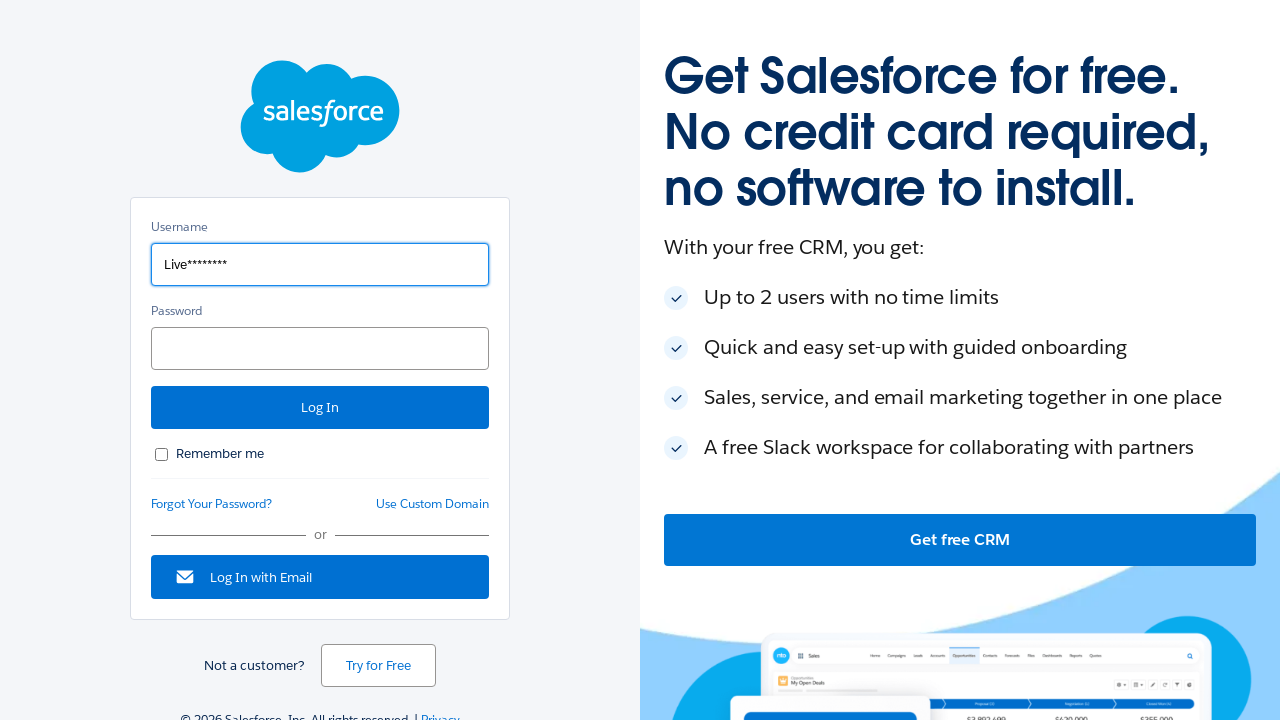

Appended 'Tech' to complete username field, now shows 'Live********Tech' on input[name='username']
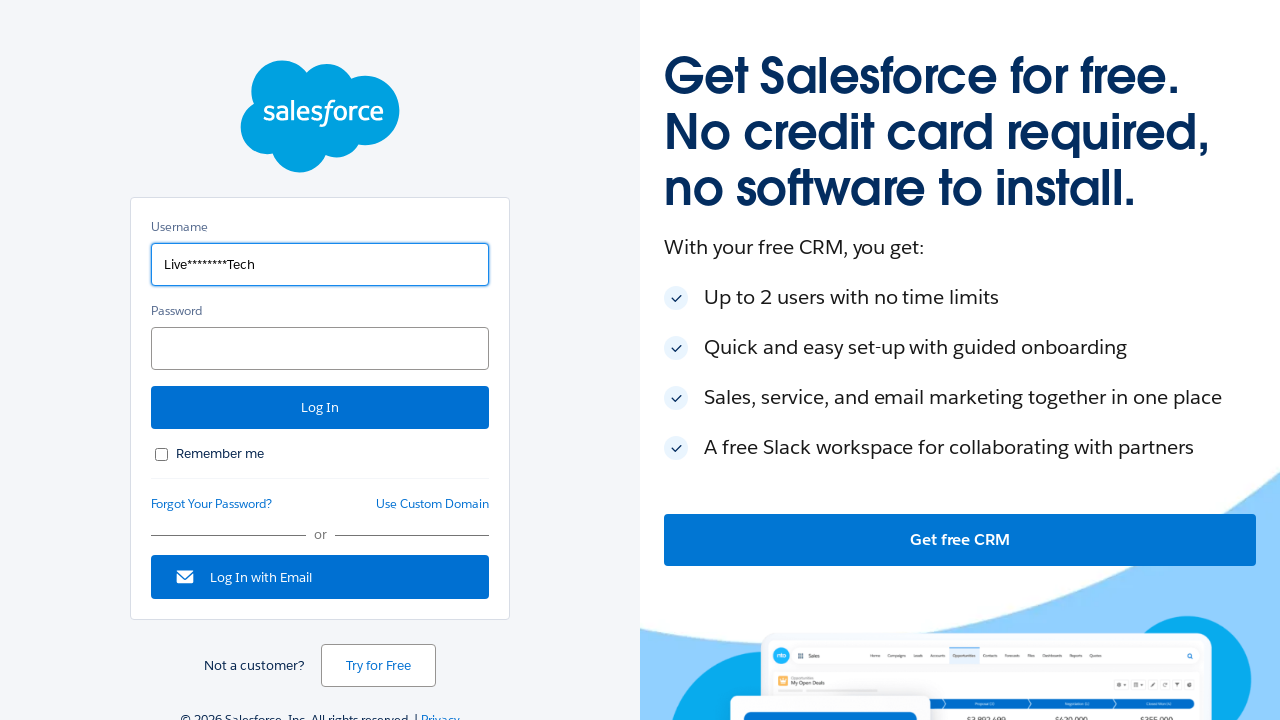

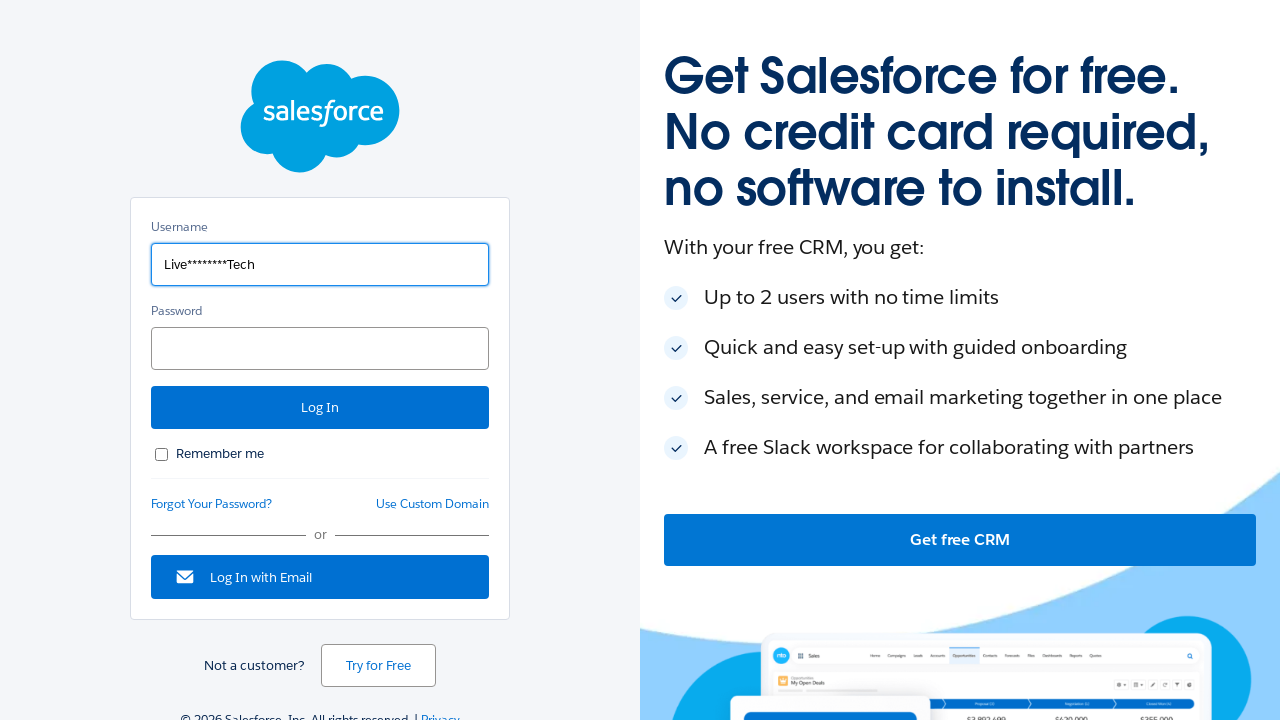